Tests the Boxing/MMA category button navigation on Sport Express video page

Starting URL: https://www.sport-express.ru/videoreports/

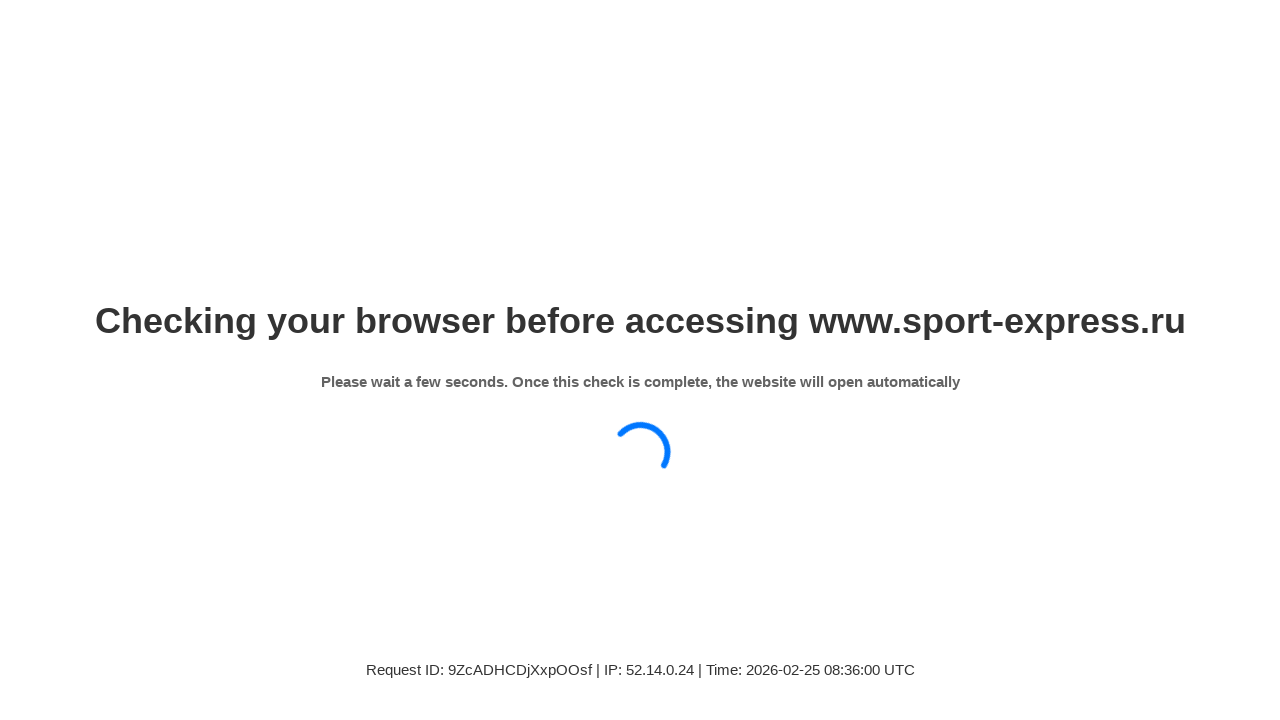

Clicked on Boxing/MMA category button at (455, 408) on xpath=//a[contains(@class,"se-material-filter-menu__item-button")][contains(text
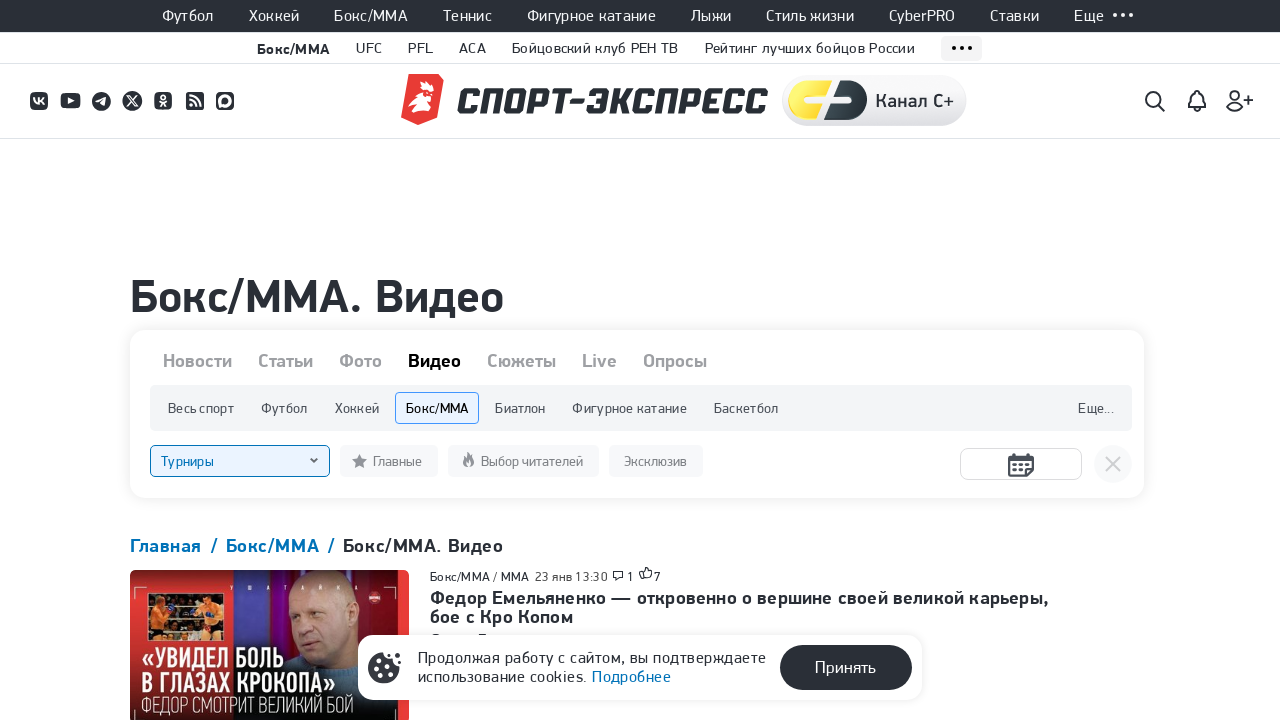

Page loaded and network became idle
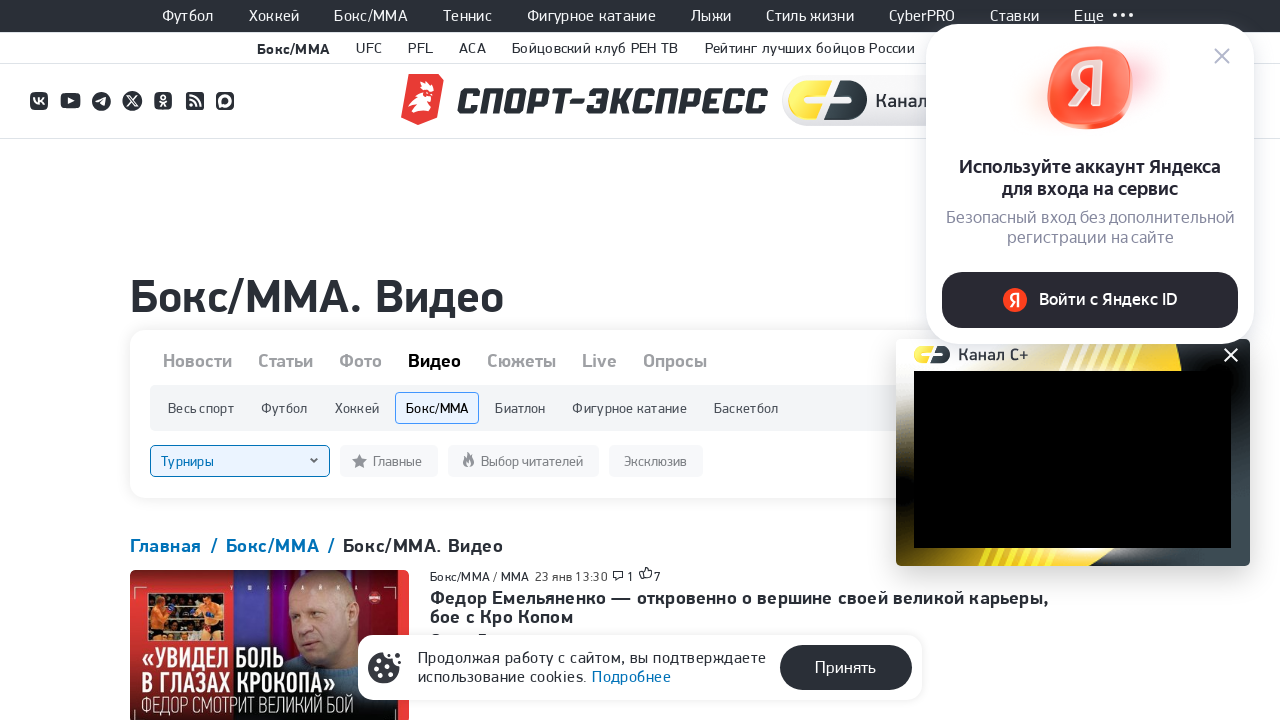

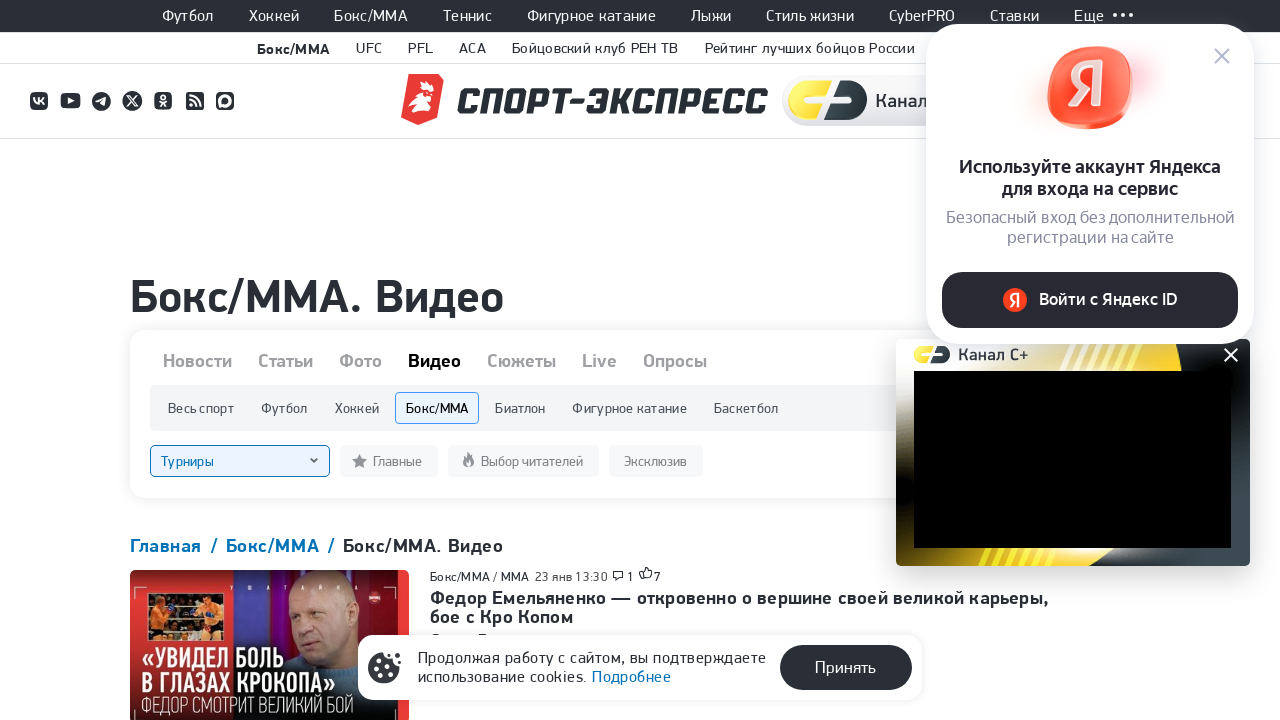